Tests form filling by entering personal information including name, email, phone number, subjects, address, and selecting state/city from dropdowns

Starting URL: https://demoqa.com/automation-practice-form

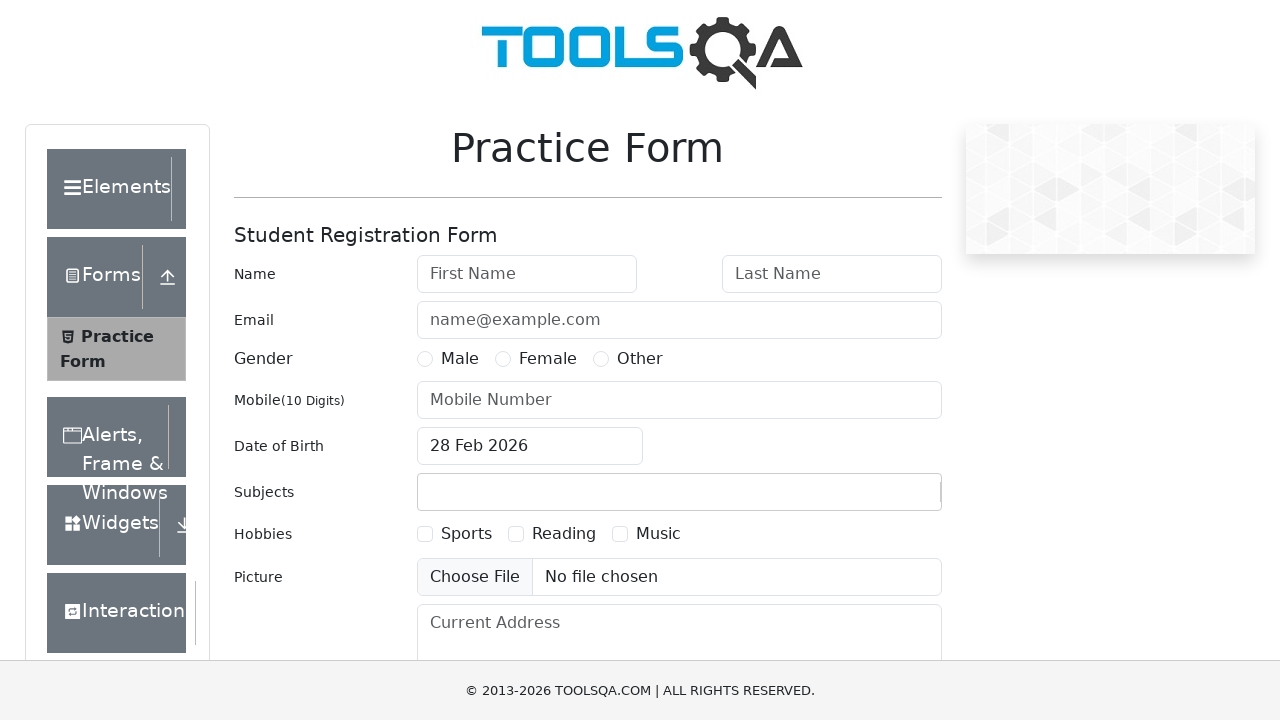

Filled first name field with 'Marcus' on #firstName
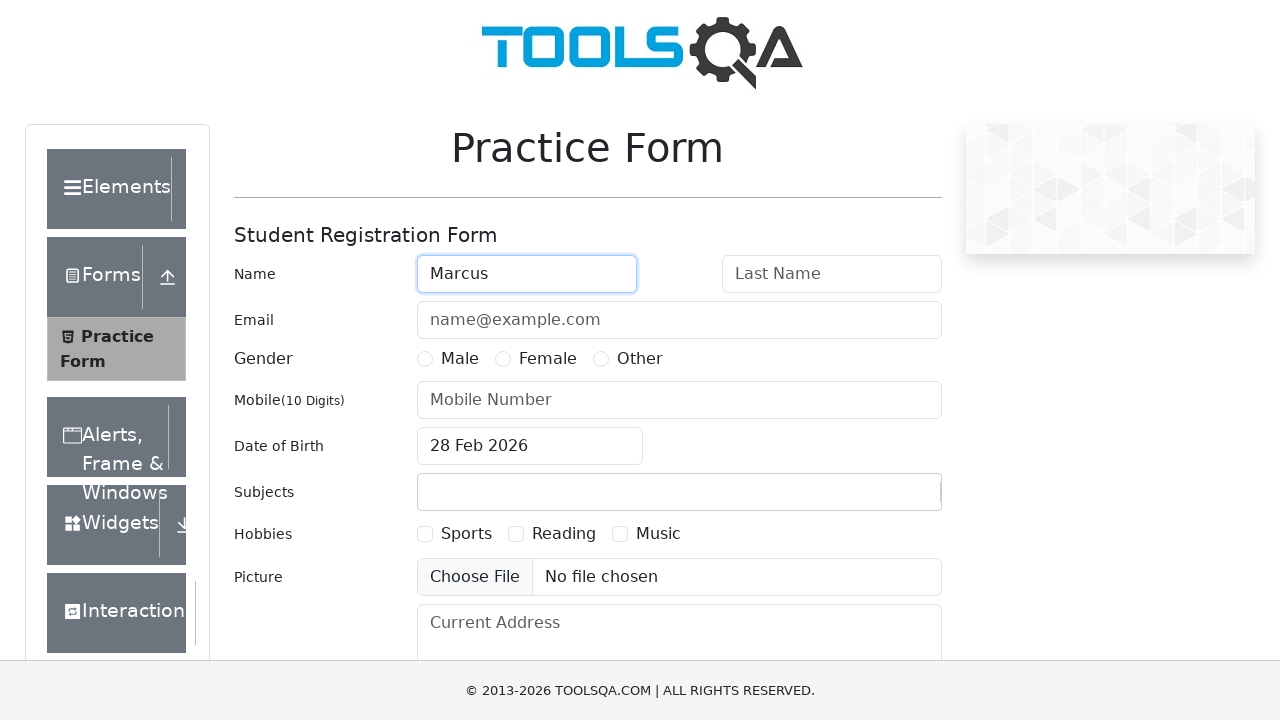

Filled last name field with 'Johnson' on #lastName
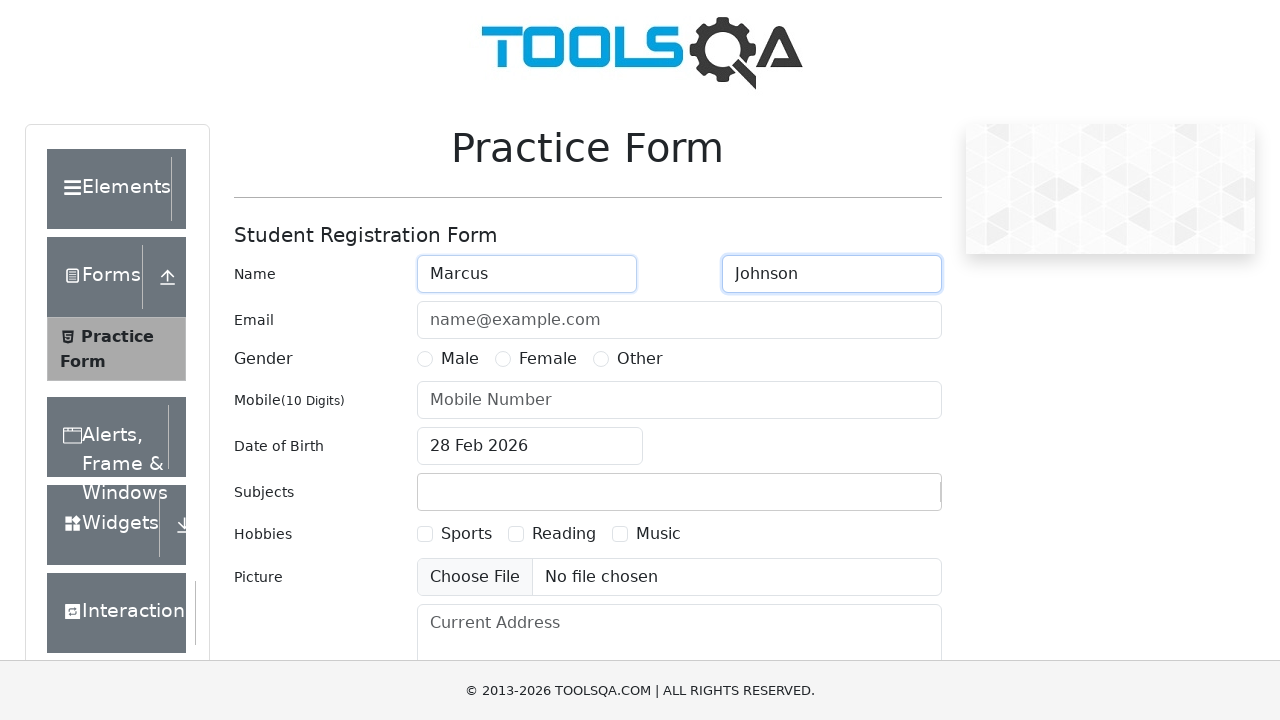

Filled email field with 'marcus.johnson@testmail.com' on #userEmail
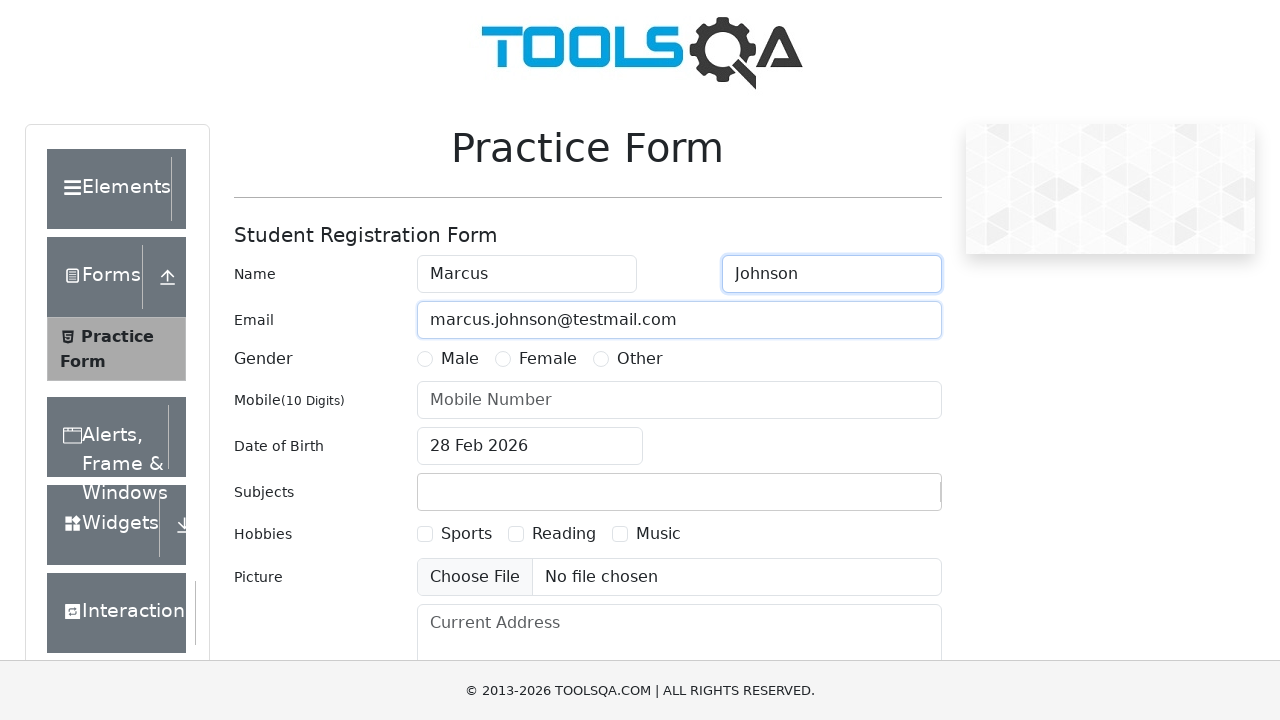

Selected Male gender radio button at (460, 359) on label[for='gender-radio-1']
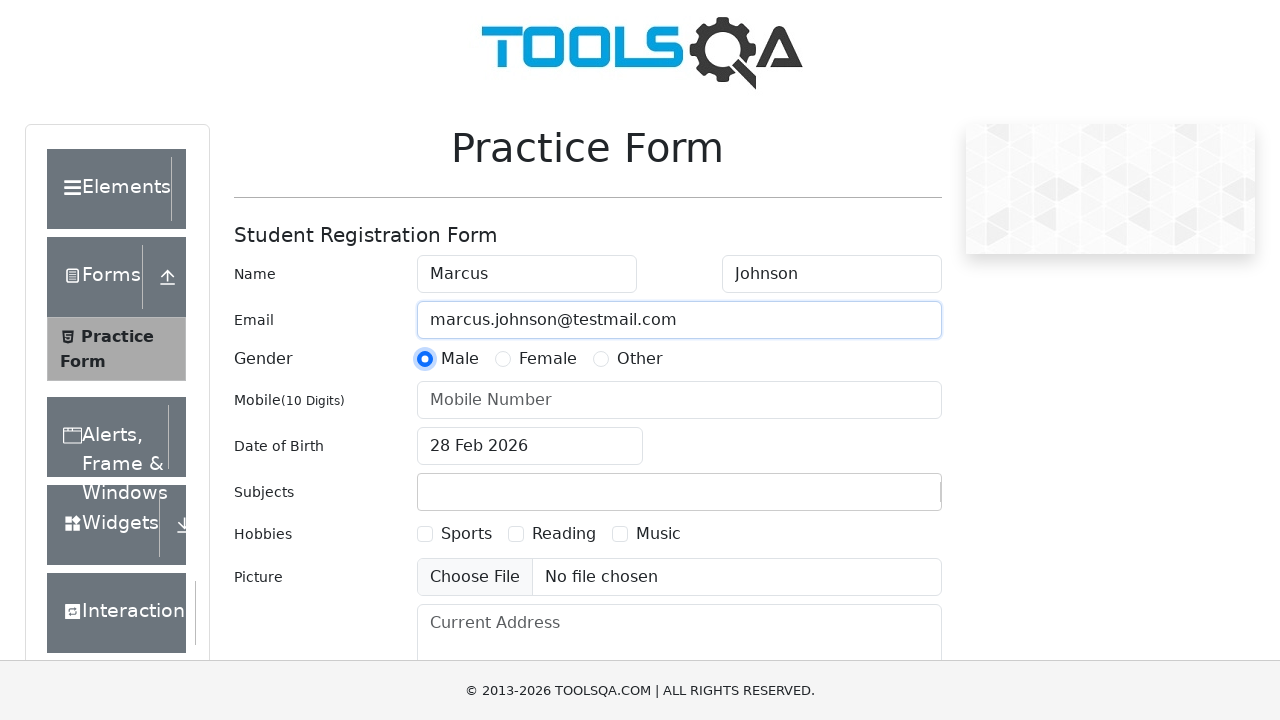

Filled phone number field with '5551234567' on #userNumber
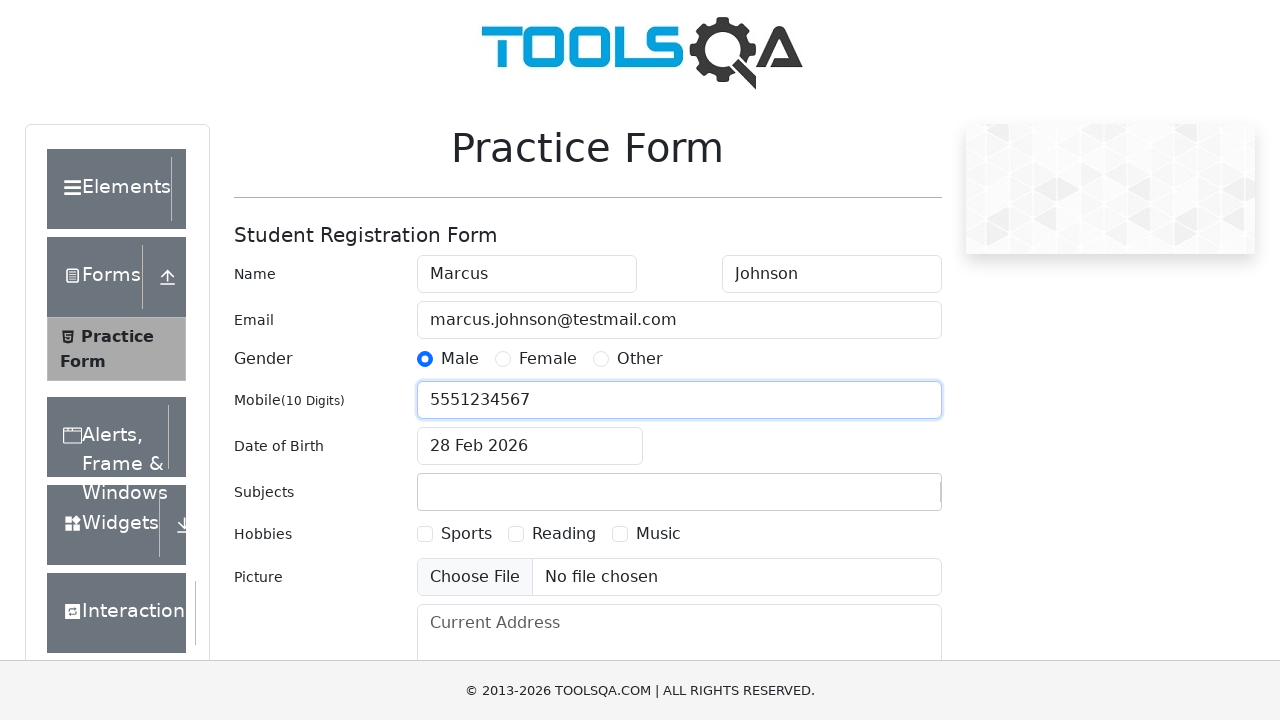

Entered 'Computer Science' in subjects field on #subjectsInput
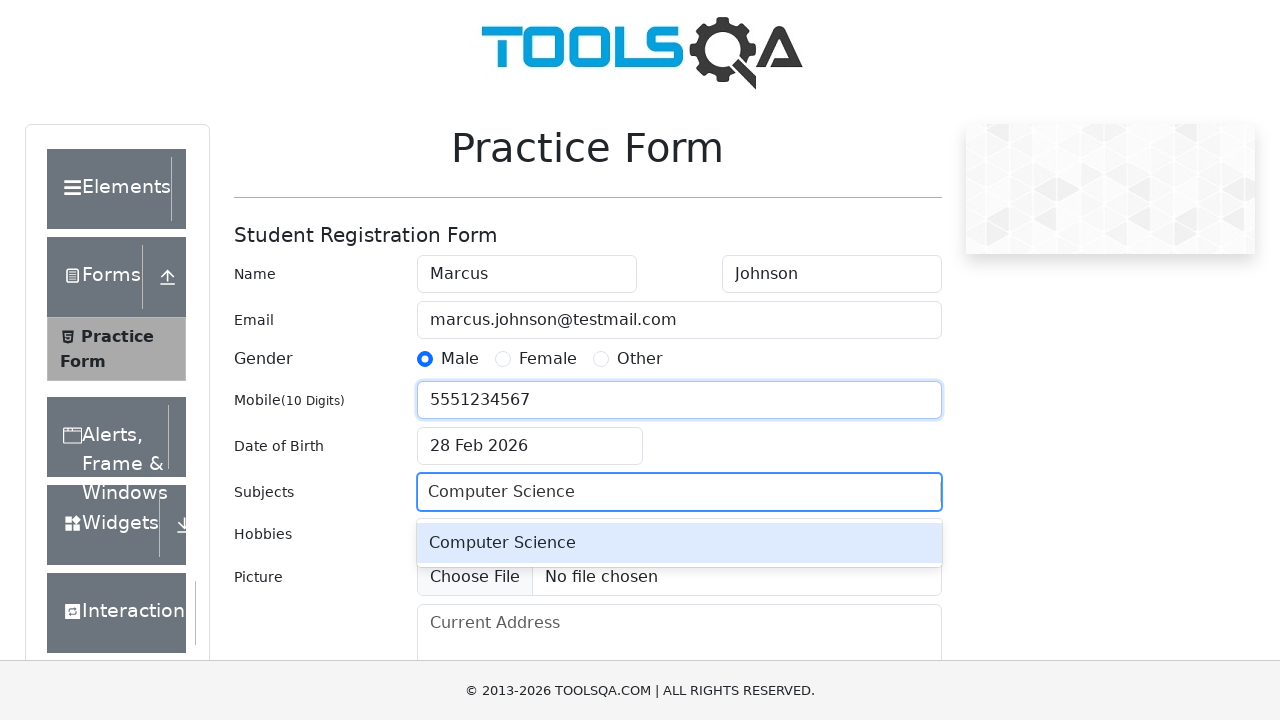

Pressed Enter to confirm subject selection
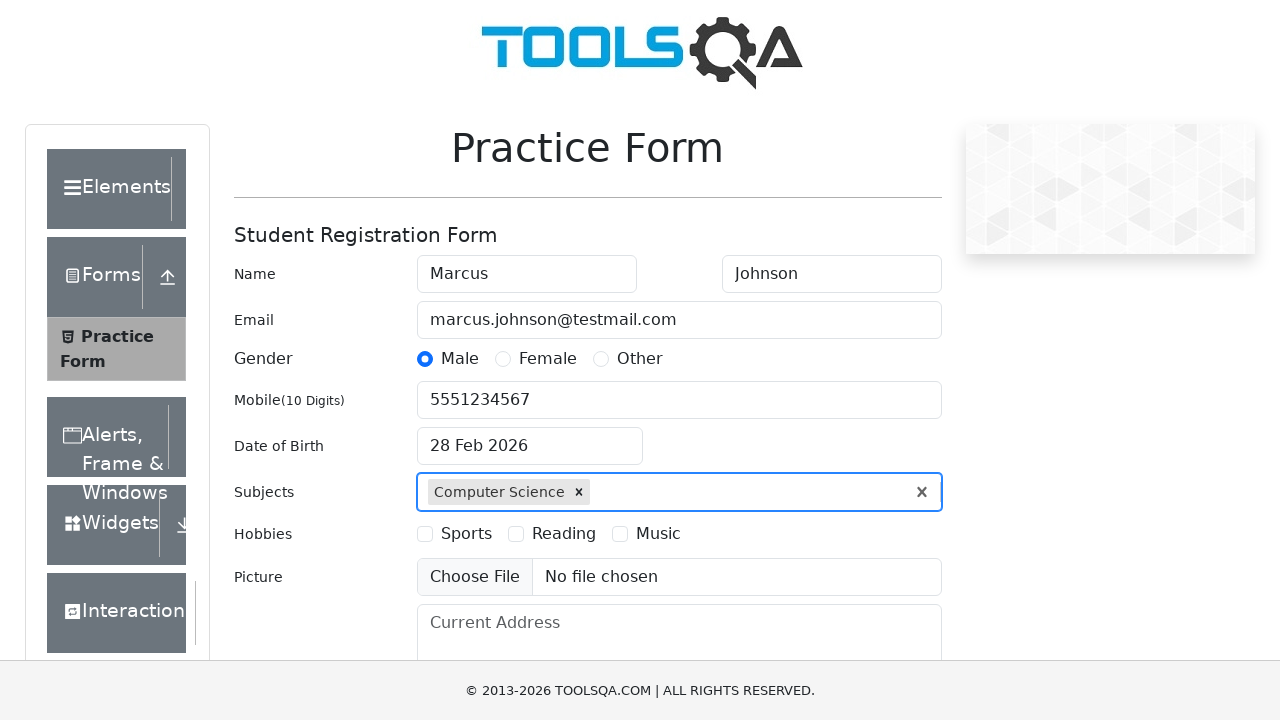

Selected first hobby checkbox at (466, 534) on label[for='hobbies-checkbox-1']
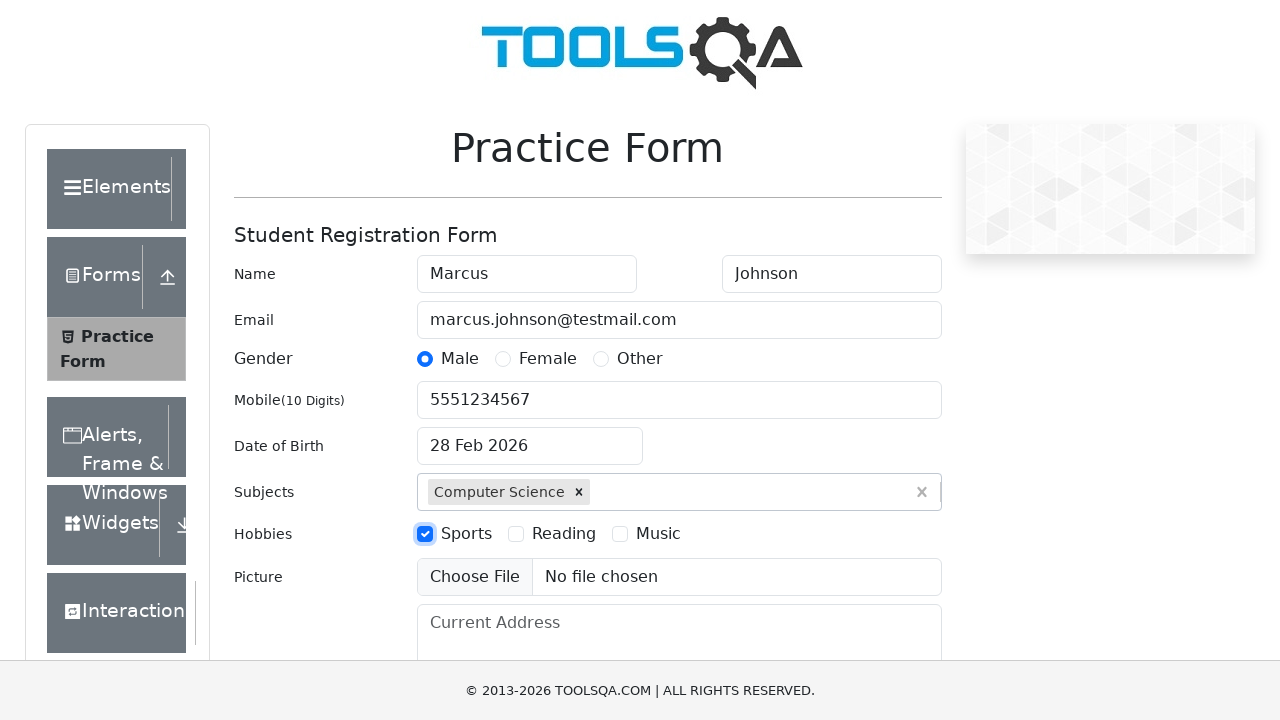

Filled current address field with '123 Test Street, Boston' on #currentAddress
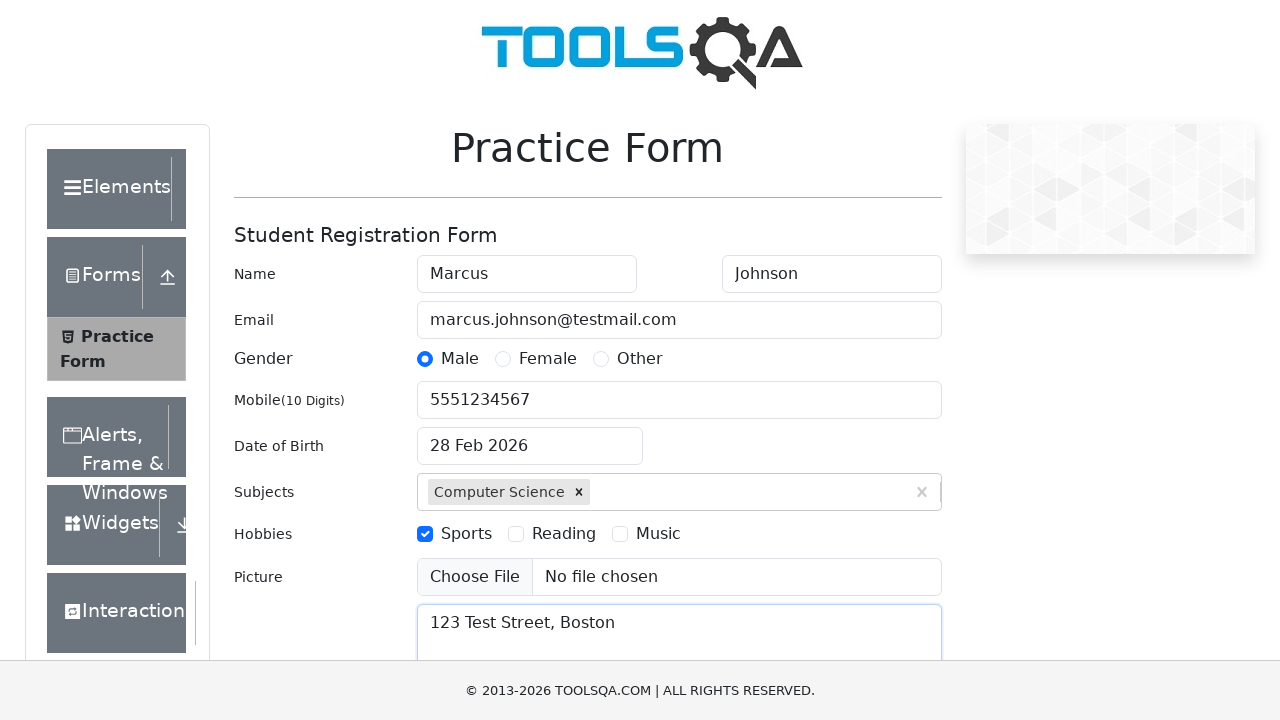

Clicked state dropdown to open it at (527, 437) on #state
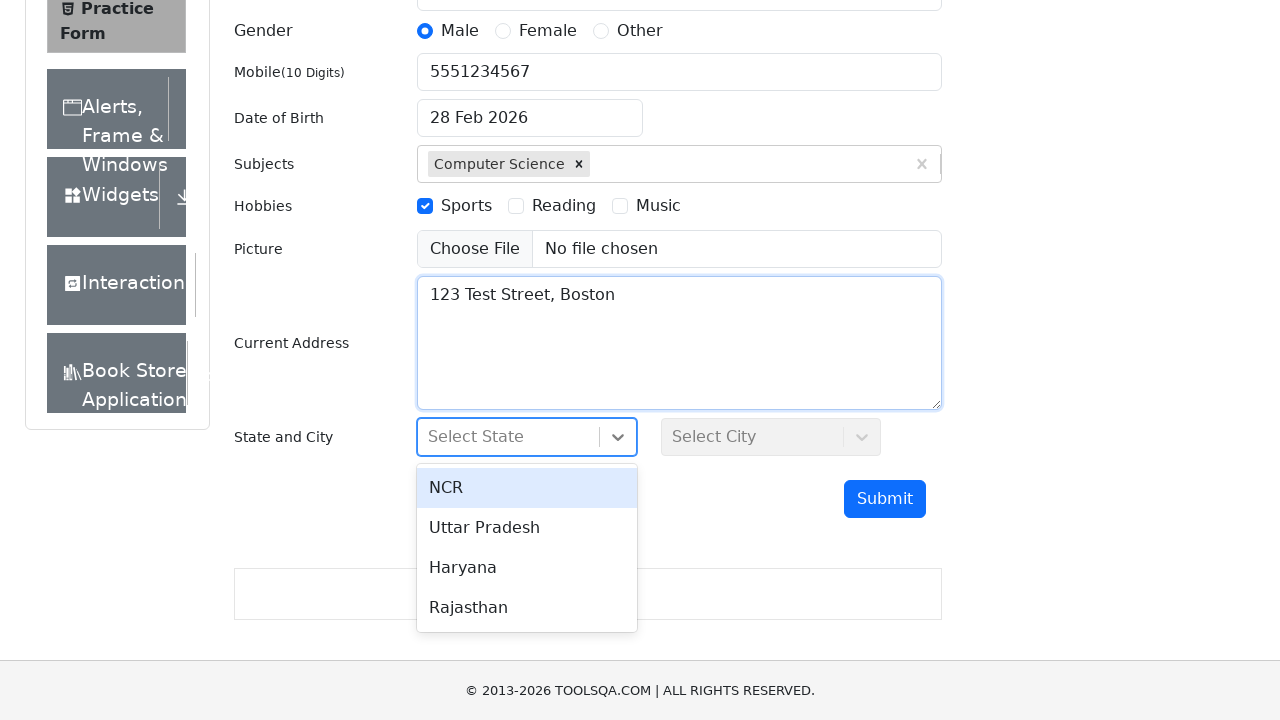

Pressed arrow down to navigate state options
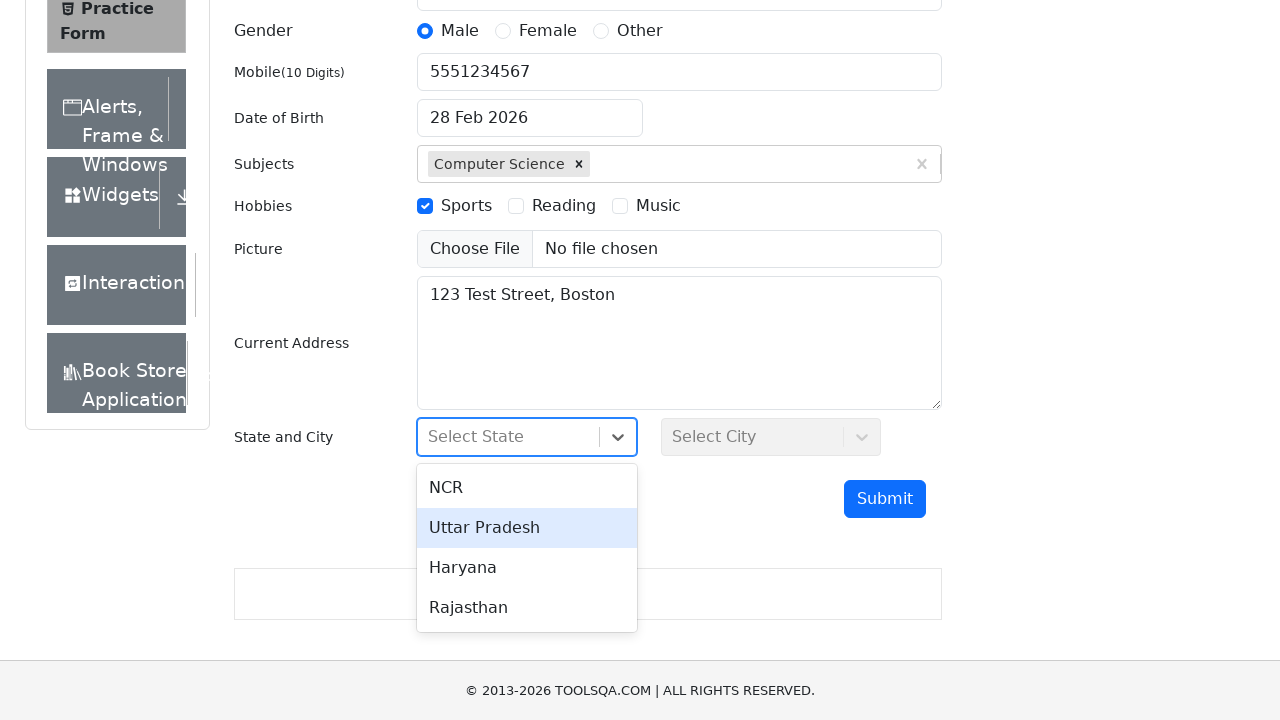

Pressed Enter to select state
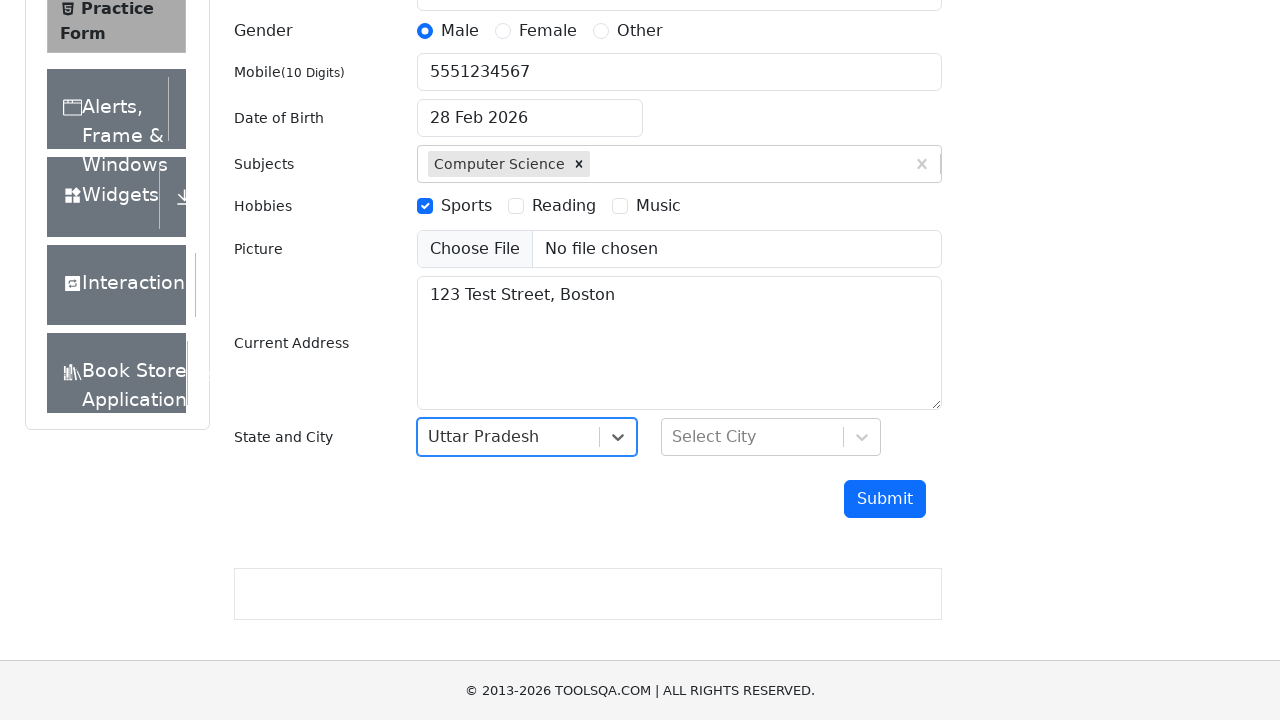

Clicked city dropdown to open it at (771, 437) on #city
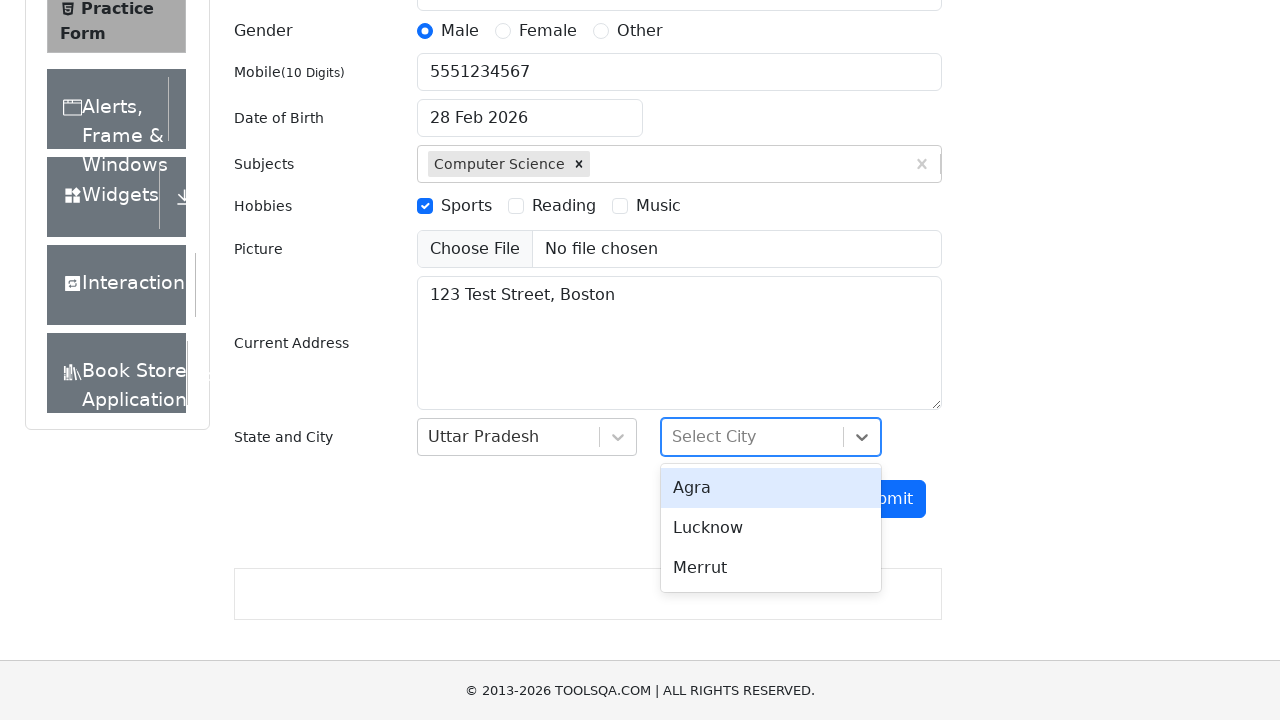

Pressed arrow down to navigate city options
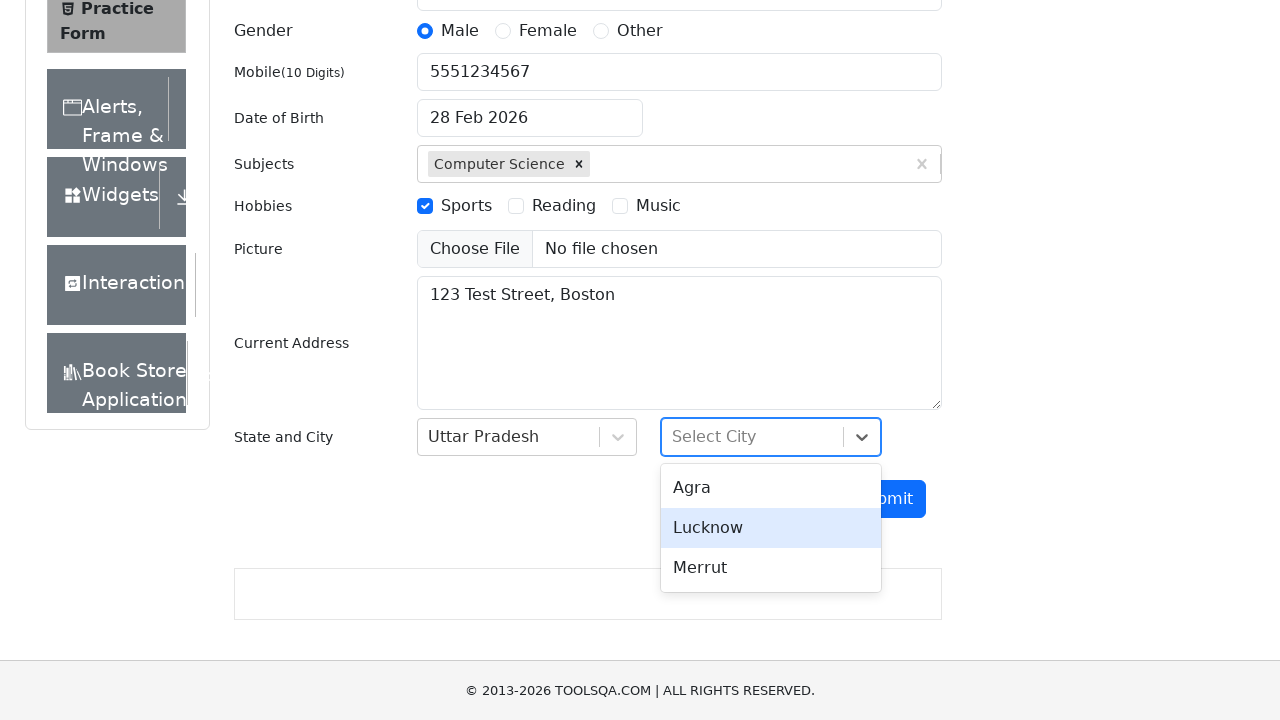

Pressed Enter to select city
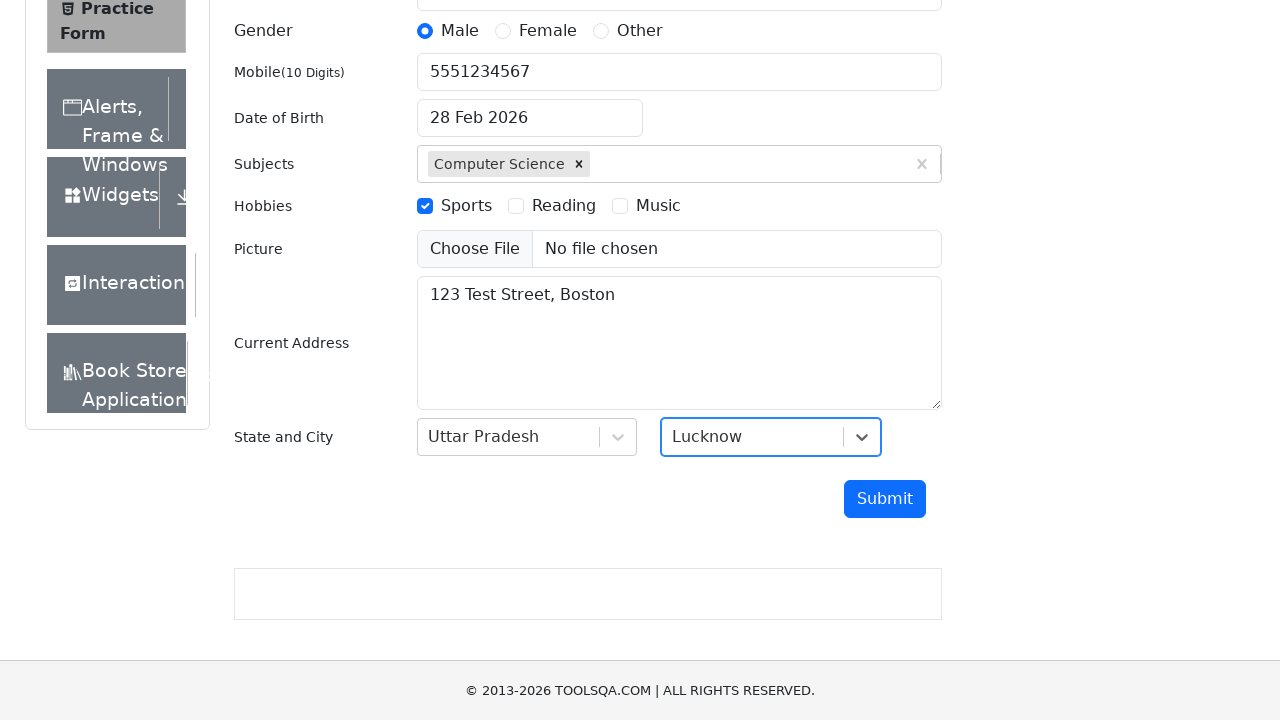

Clicked submit button to submit the form at (885, 499) on #submit
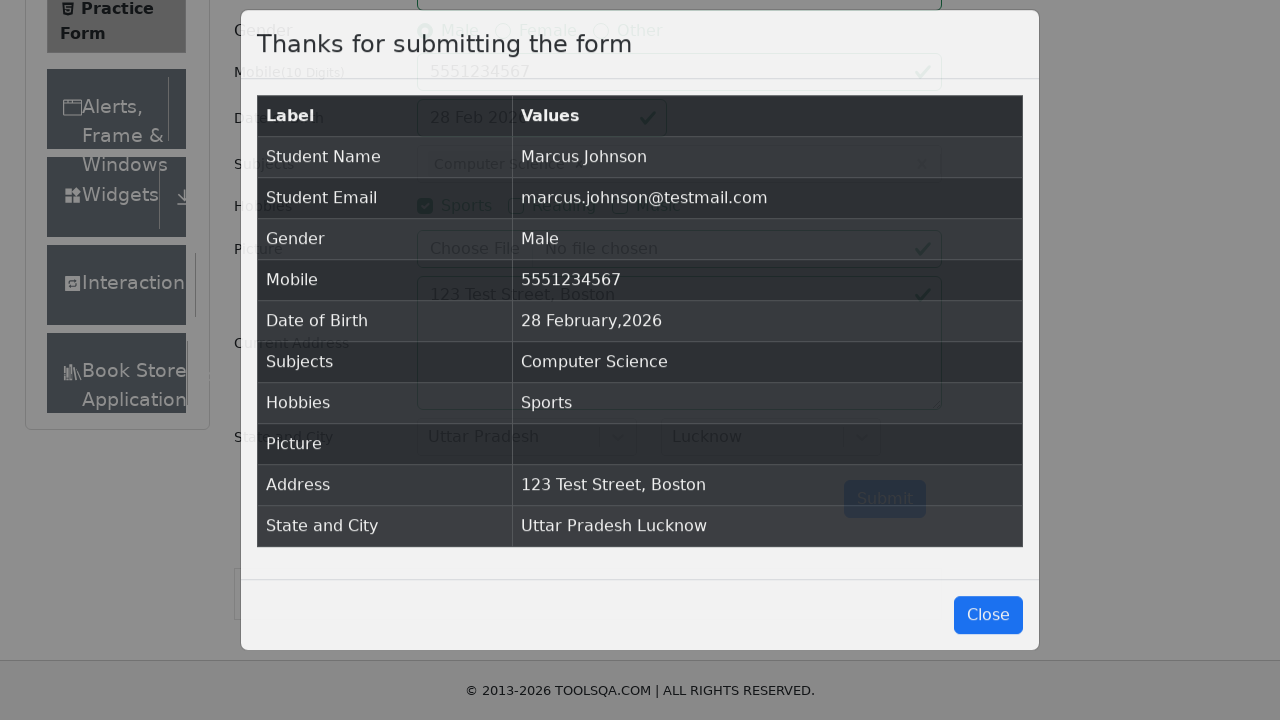

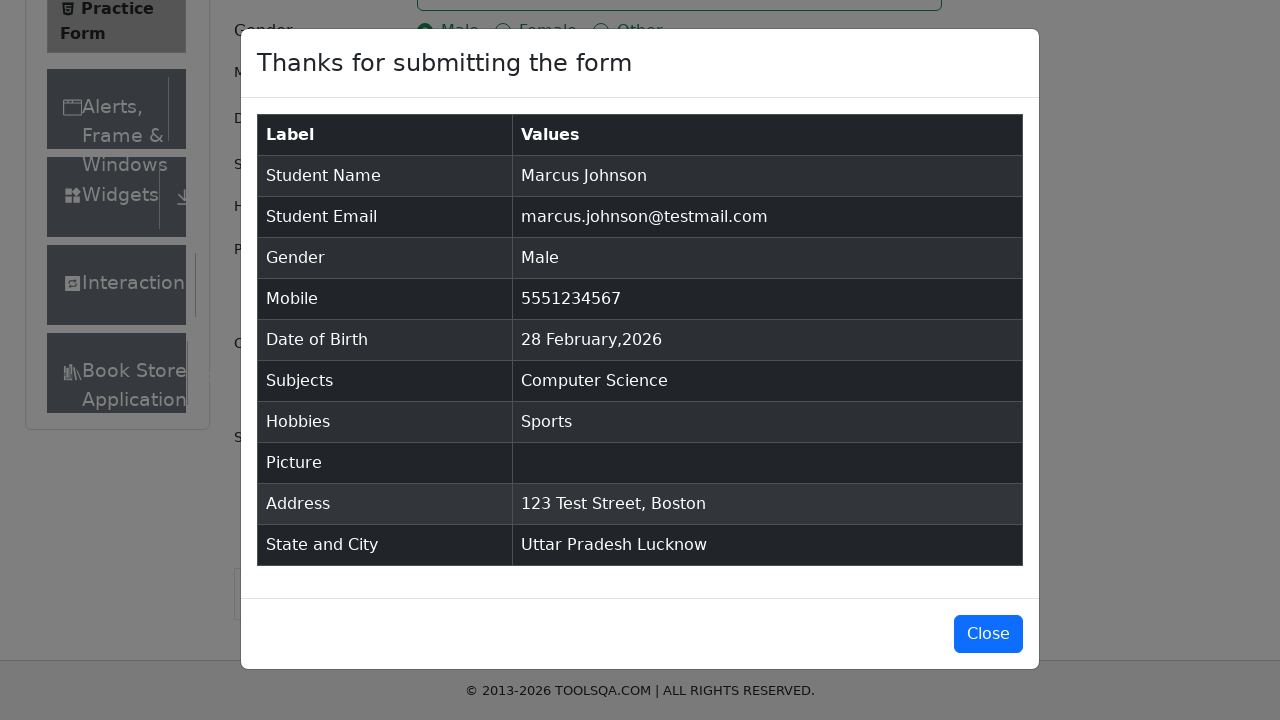